Navigates to Eventbrite Montreal events page, scrolls to load more content, and verifies that event cards are displayed.

Starting URL: https://www.eventbrite.com/d/canada--montreal/events/

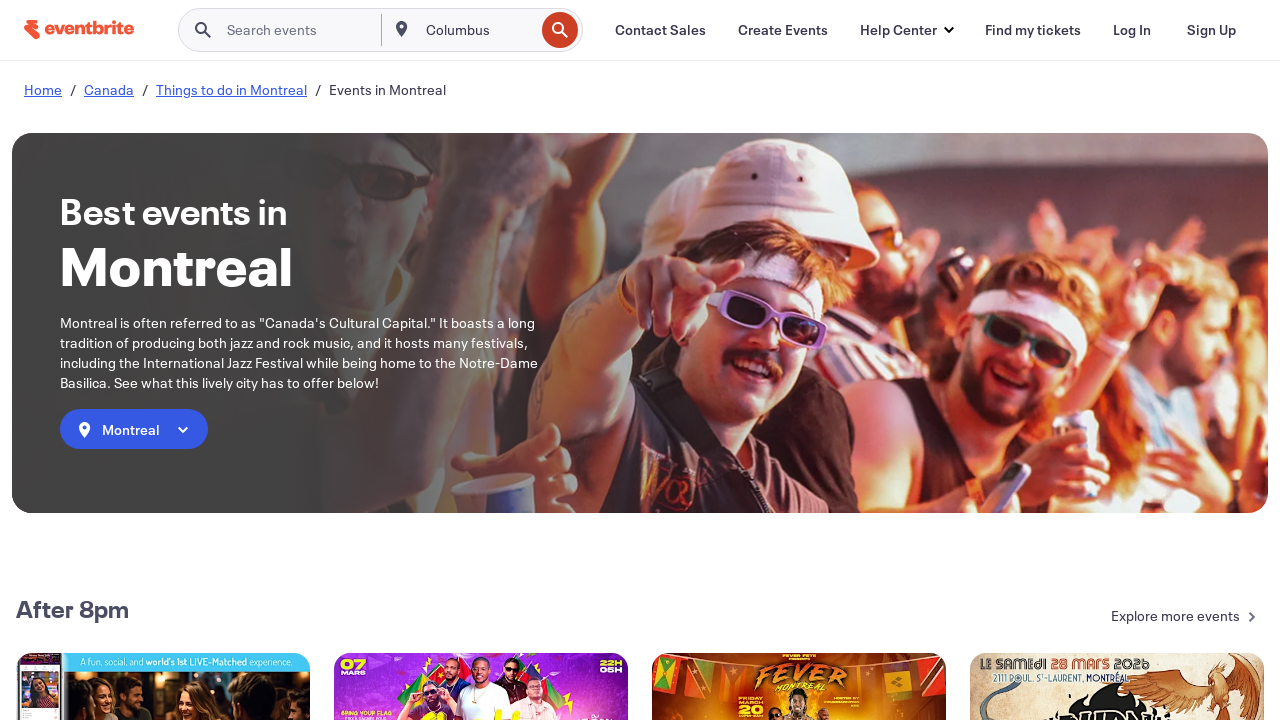

Scrolled to bottom of page to load more events
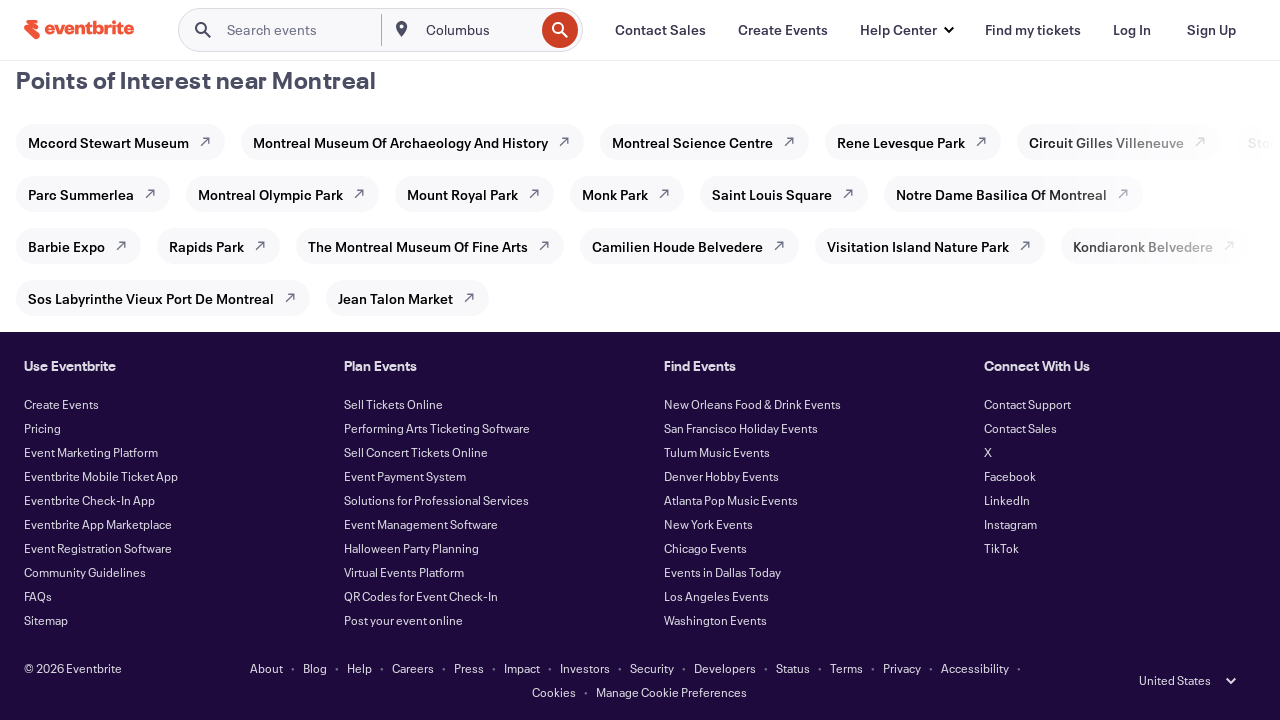

Waited 3 seconds for events to load
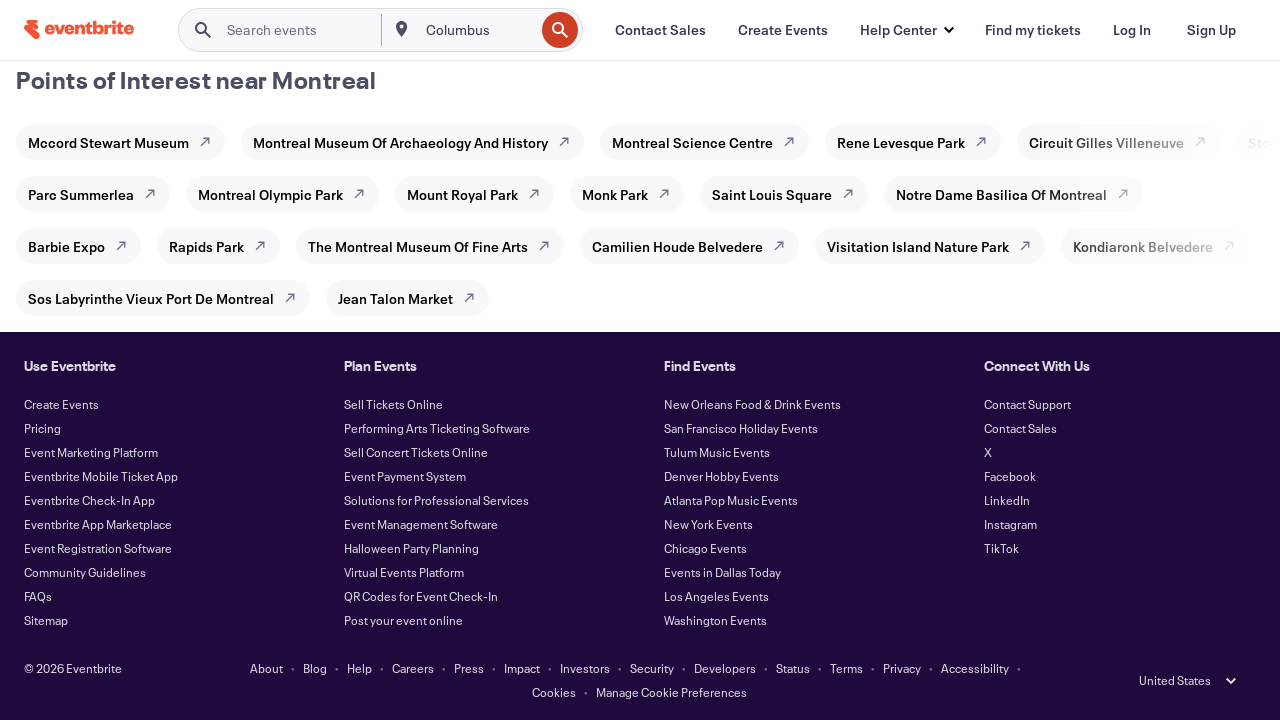

Scrolled to bottom of page to load more events
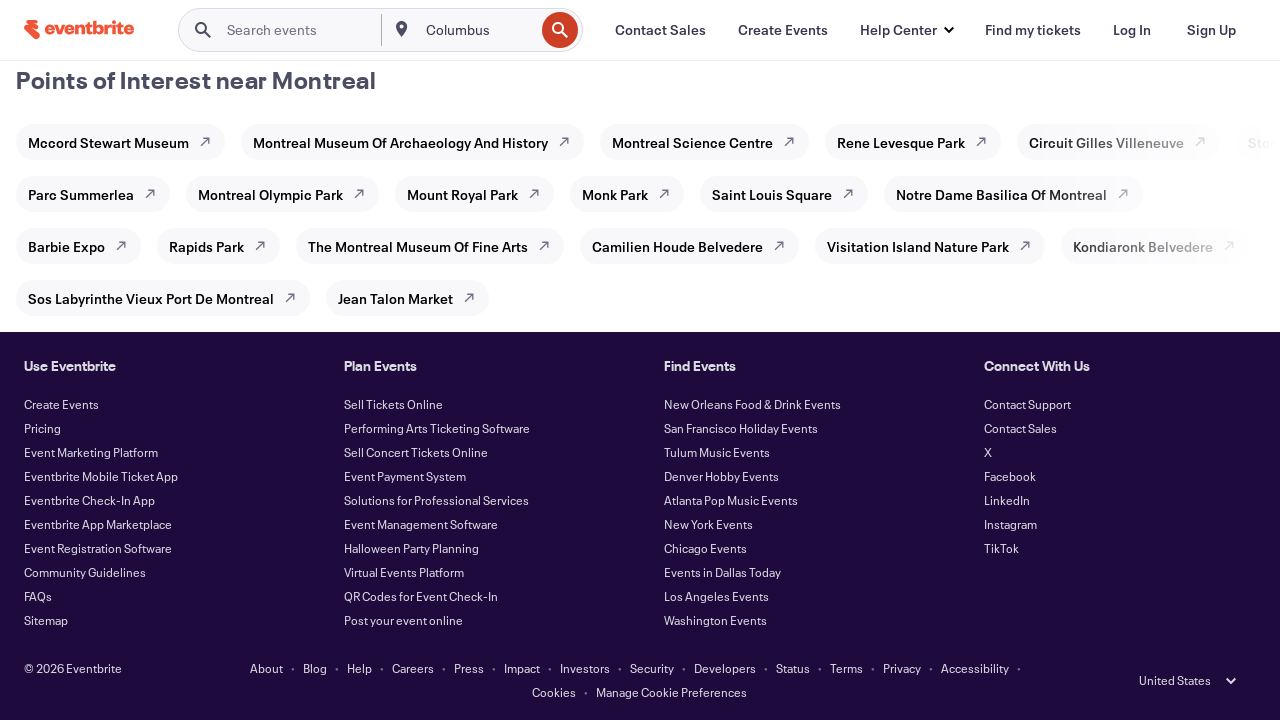

Waited 3 seconds for events to load
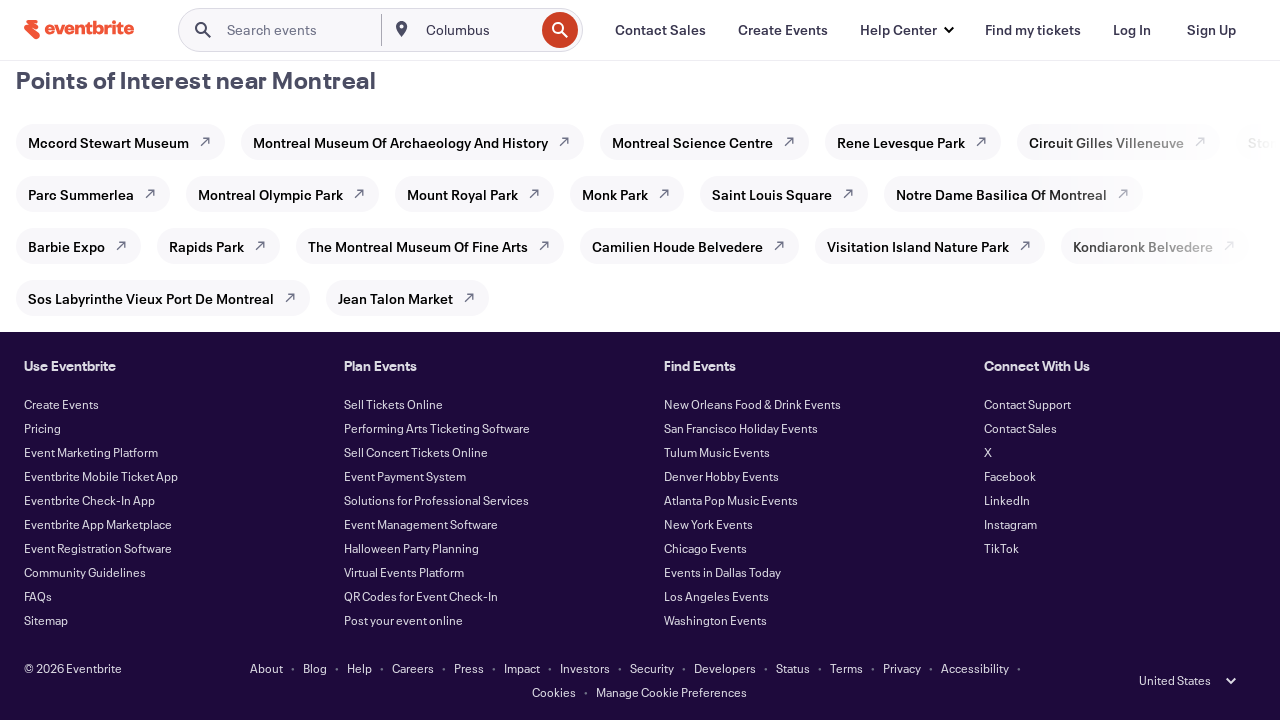

Scrolled to bottom of page to load more events
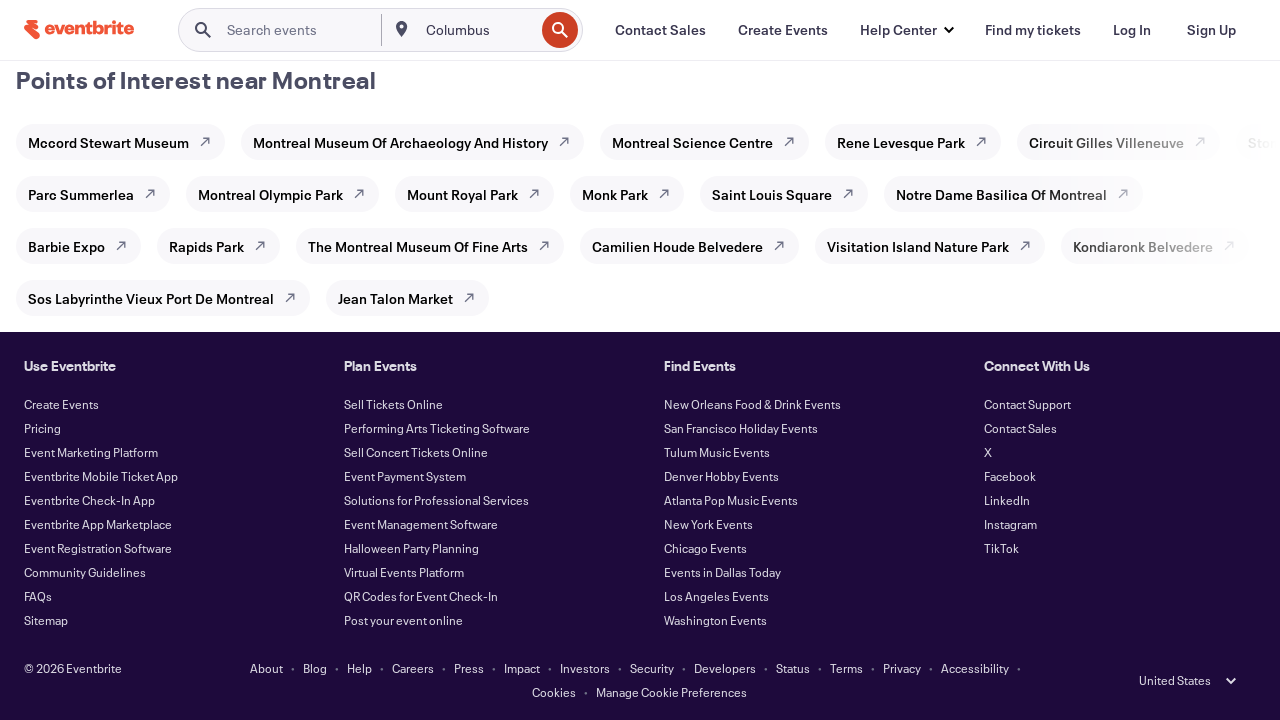

Waited 3 seconds for events to load
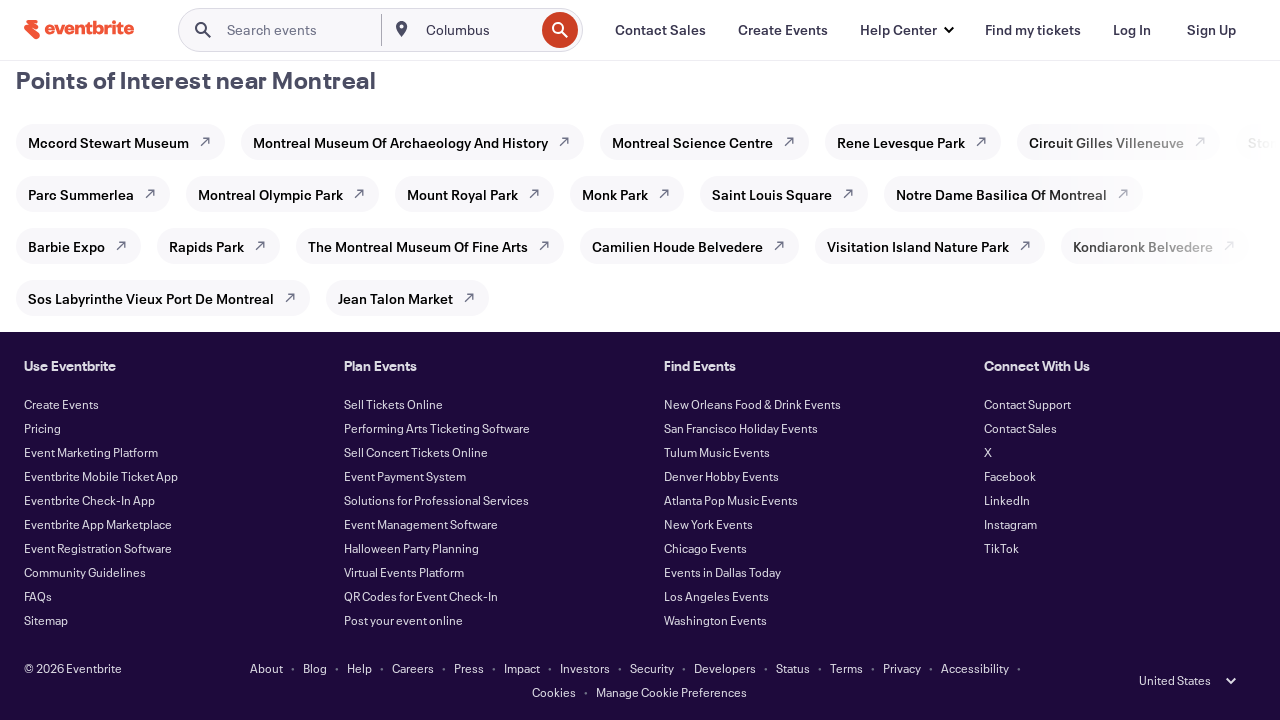

Event cards loaded and verified on Eventbrite Montreal events page
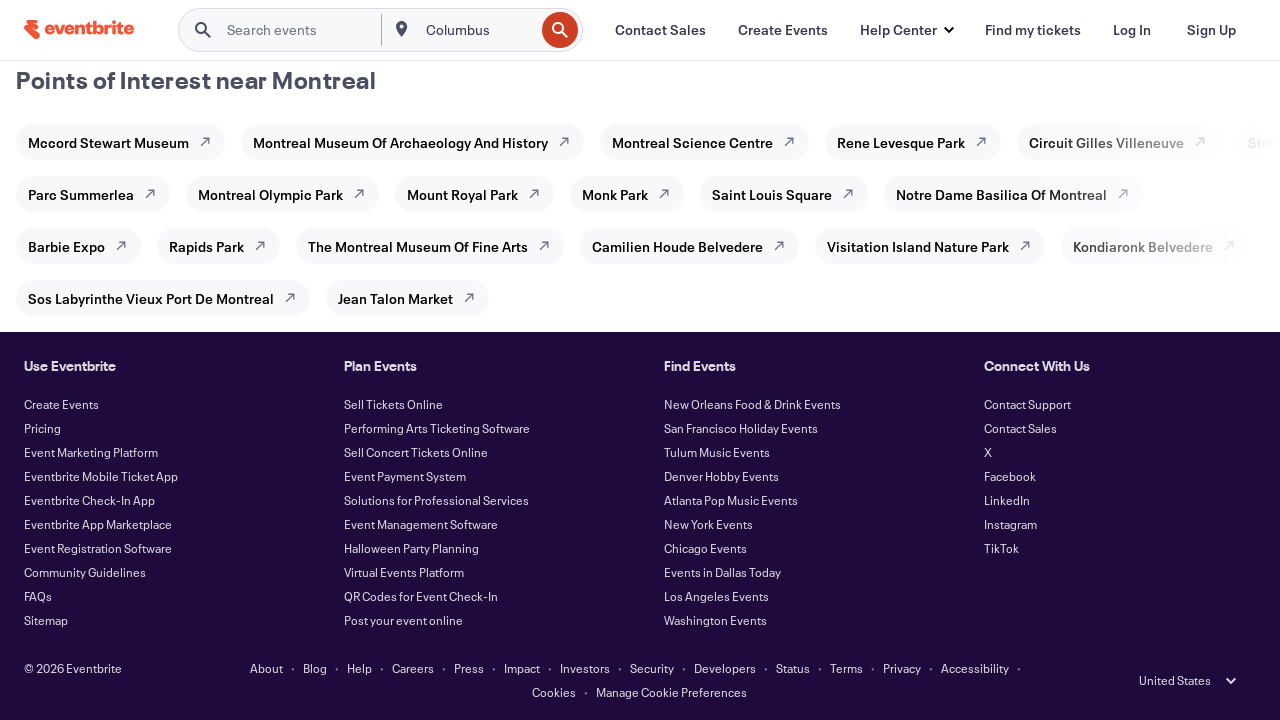

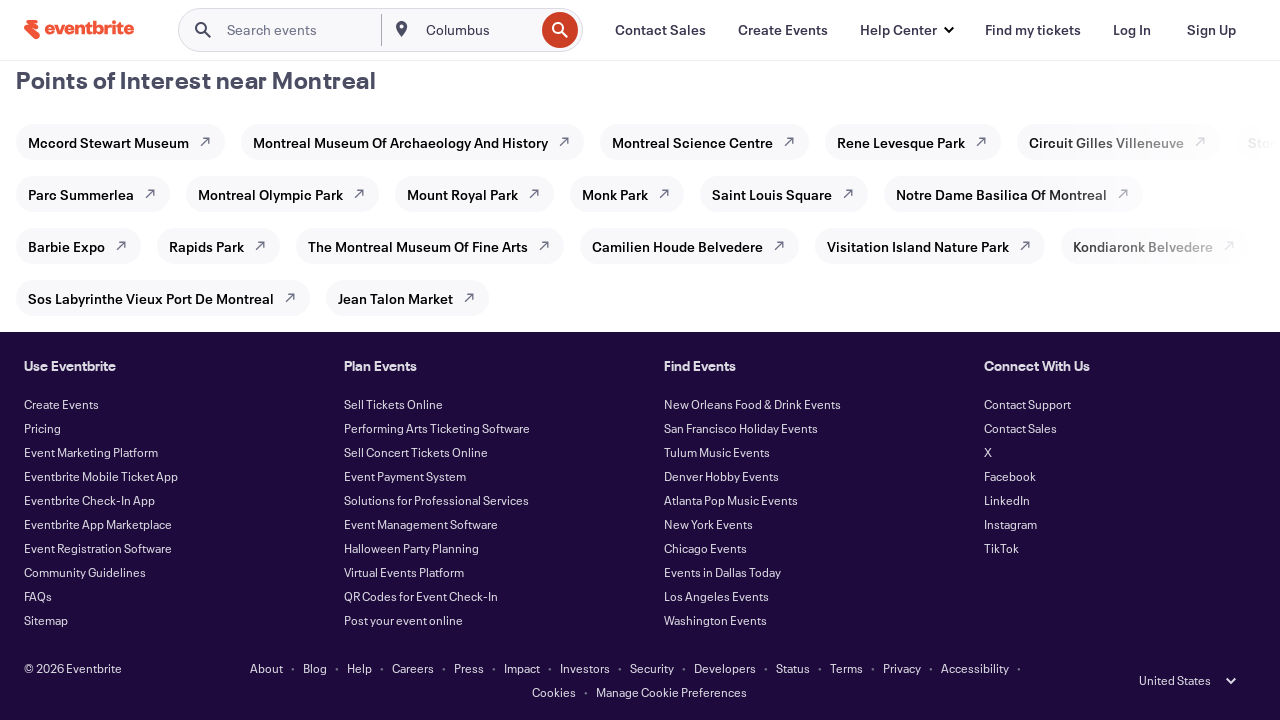